Waits for a price to reach $100, then solves a mathematical equation by calculating the logarithm of an expression and submitting the answer

Starting URL: http://suninjuly.github.io/explicit_wait2.html

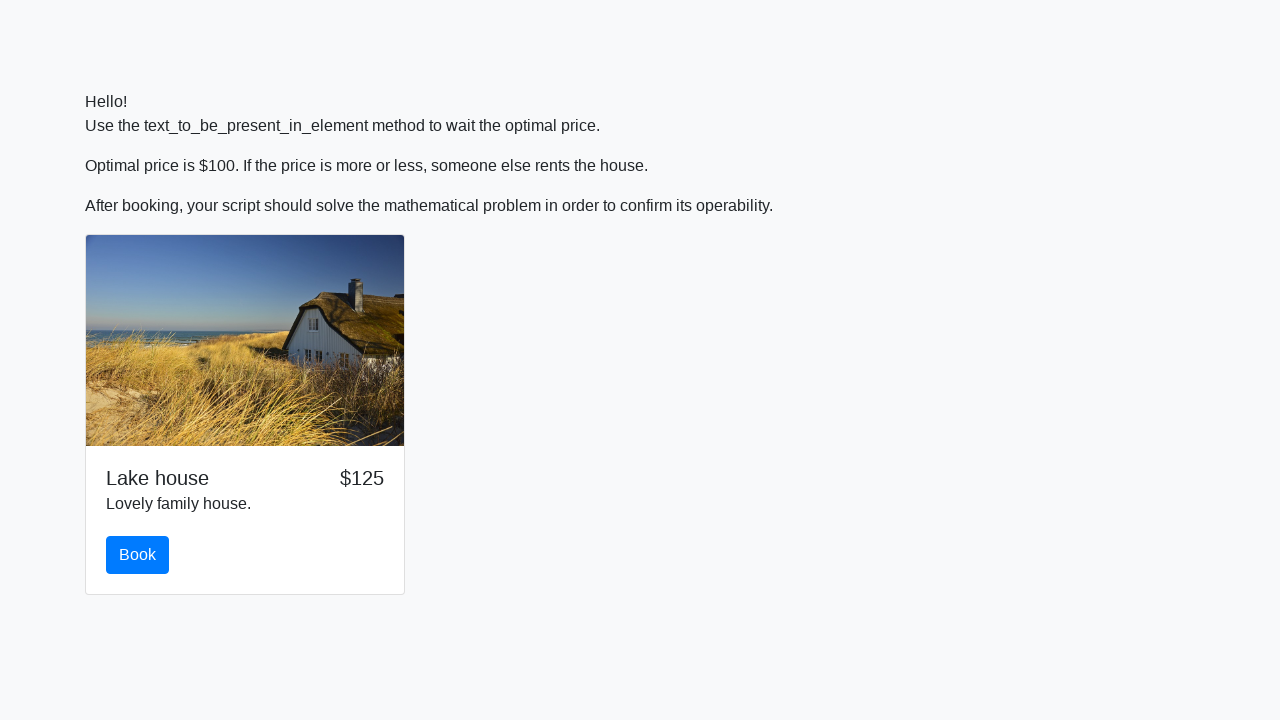

Price reached $100
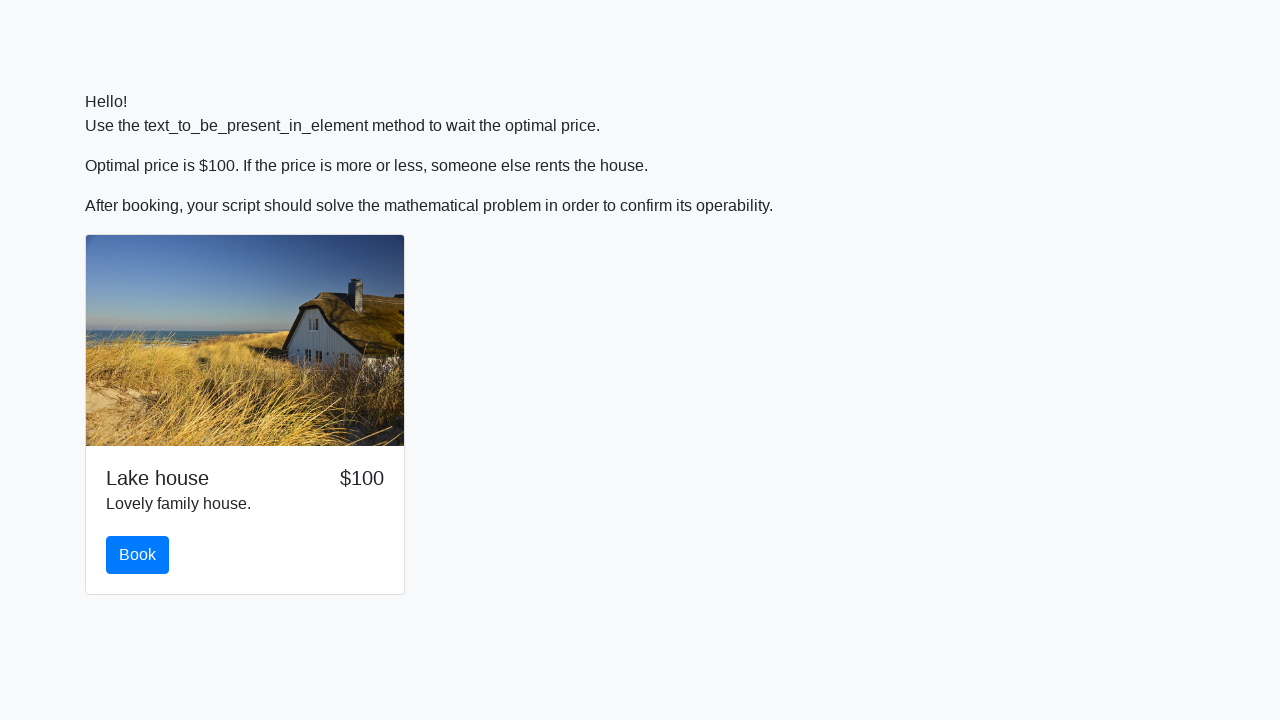

Clicked the book button at (138, 555) on #book
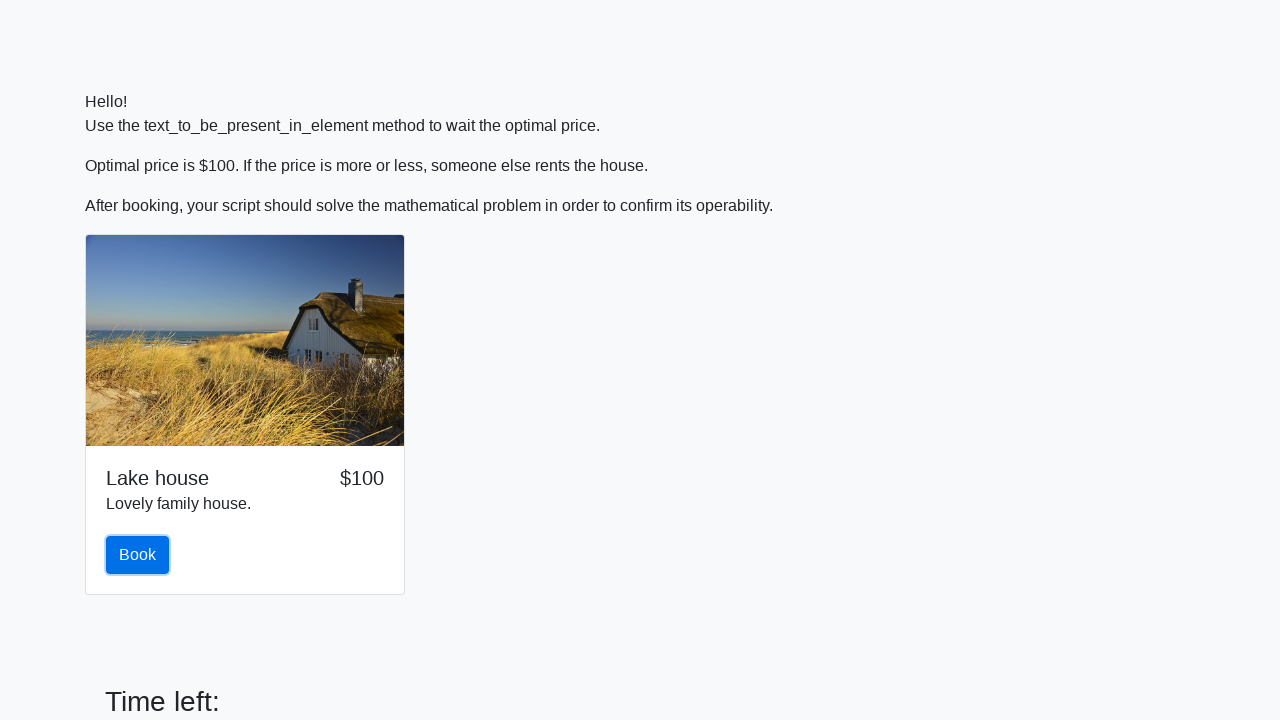

Scrolled to the solve button
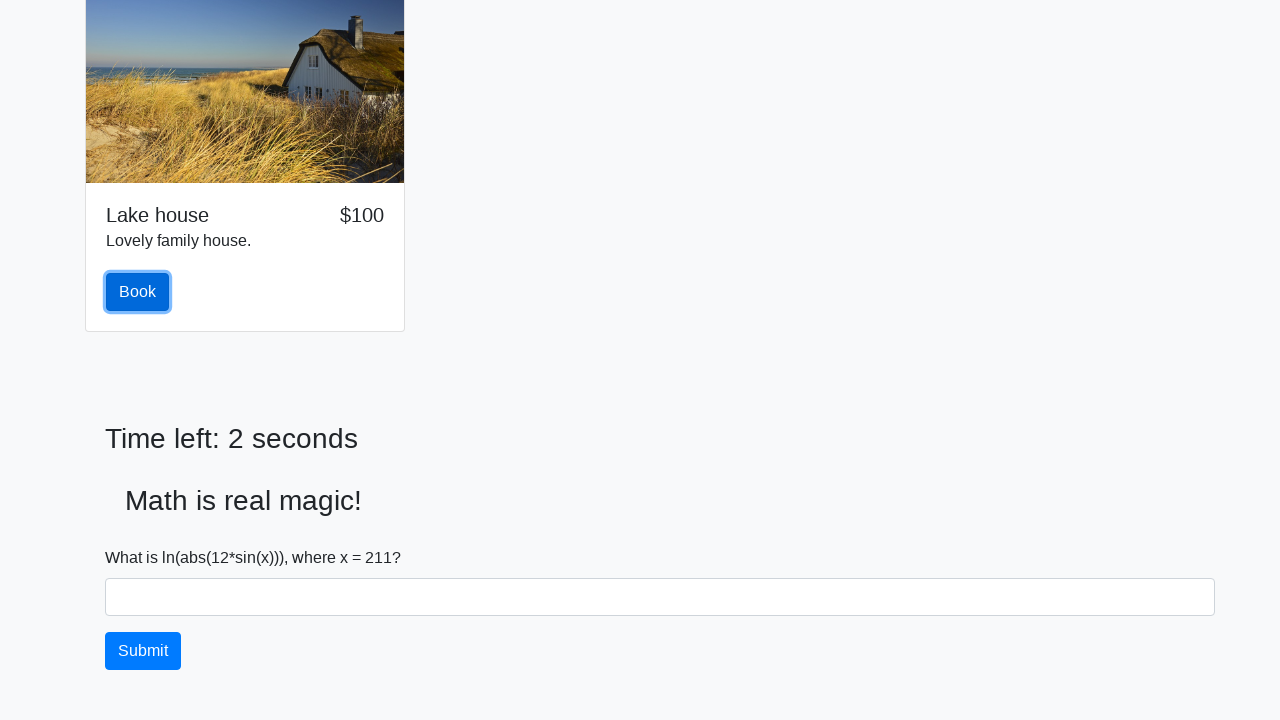

Retrieved input value: 211
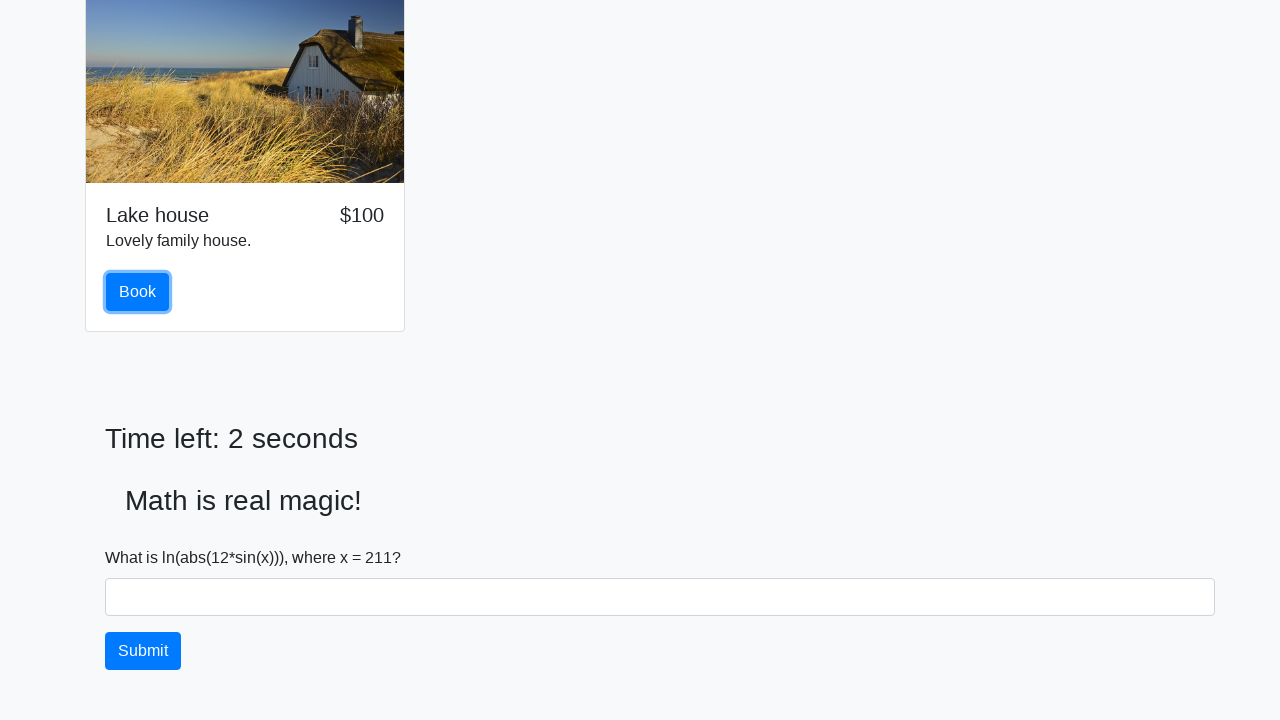

Calculated mathematical expression: log(12*sin(211)) = 1.7736929558685062
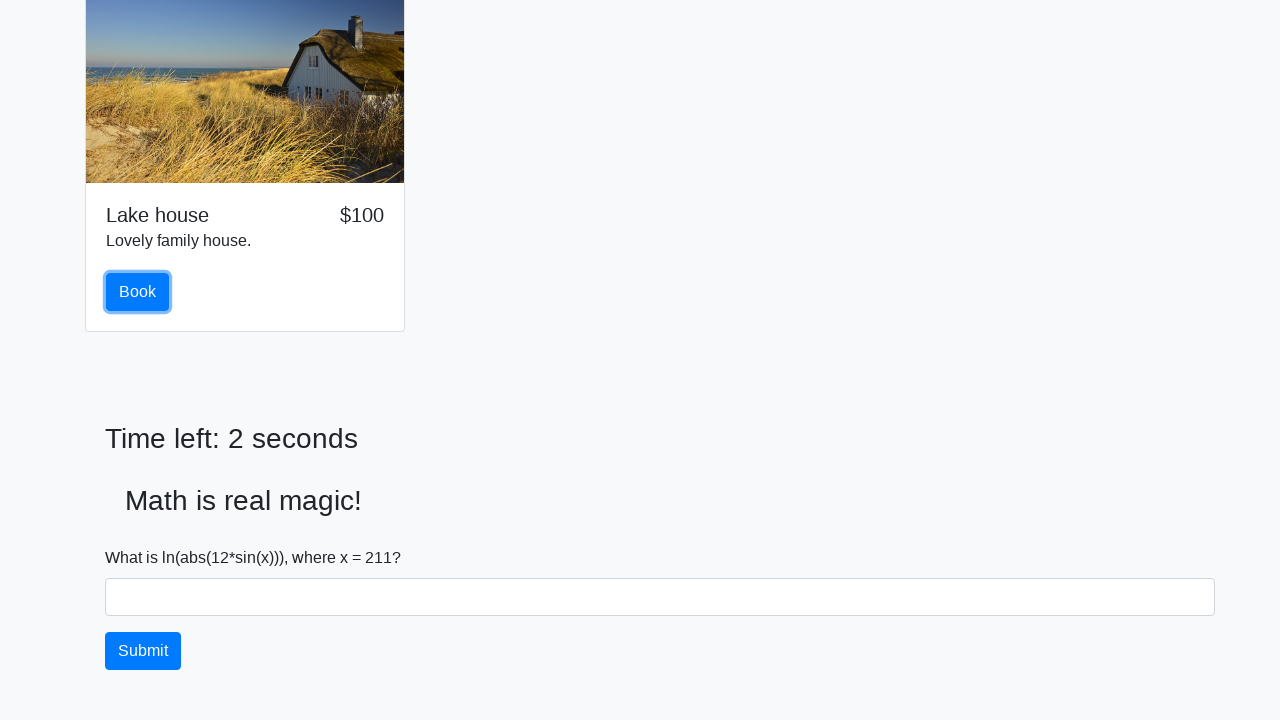

Filled answer field with calculated value: 1.7736929558685062 on #answer
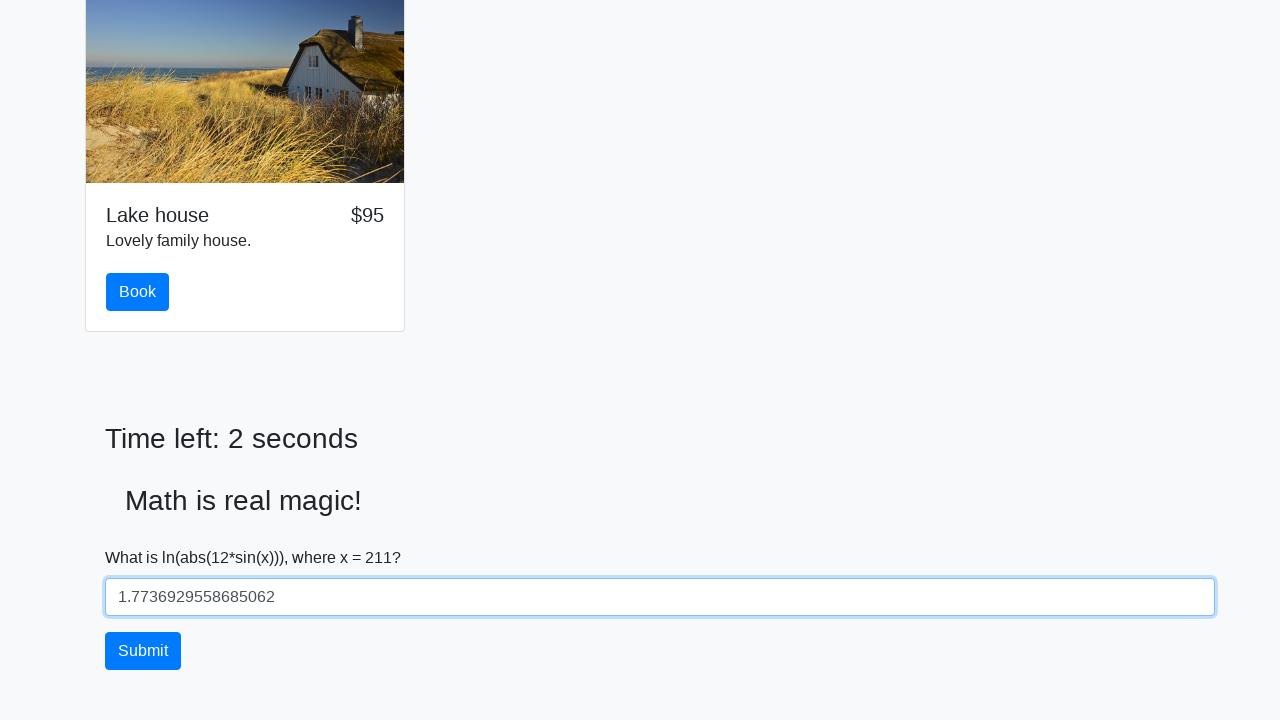

Submitted the solution at (143, 651) on #solve
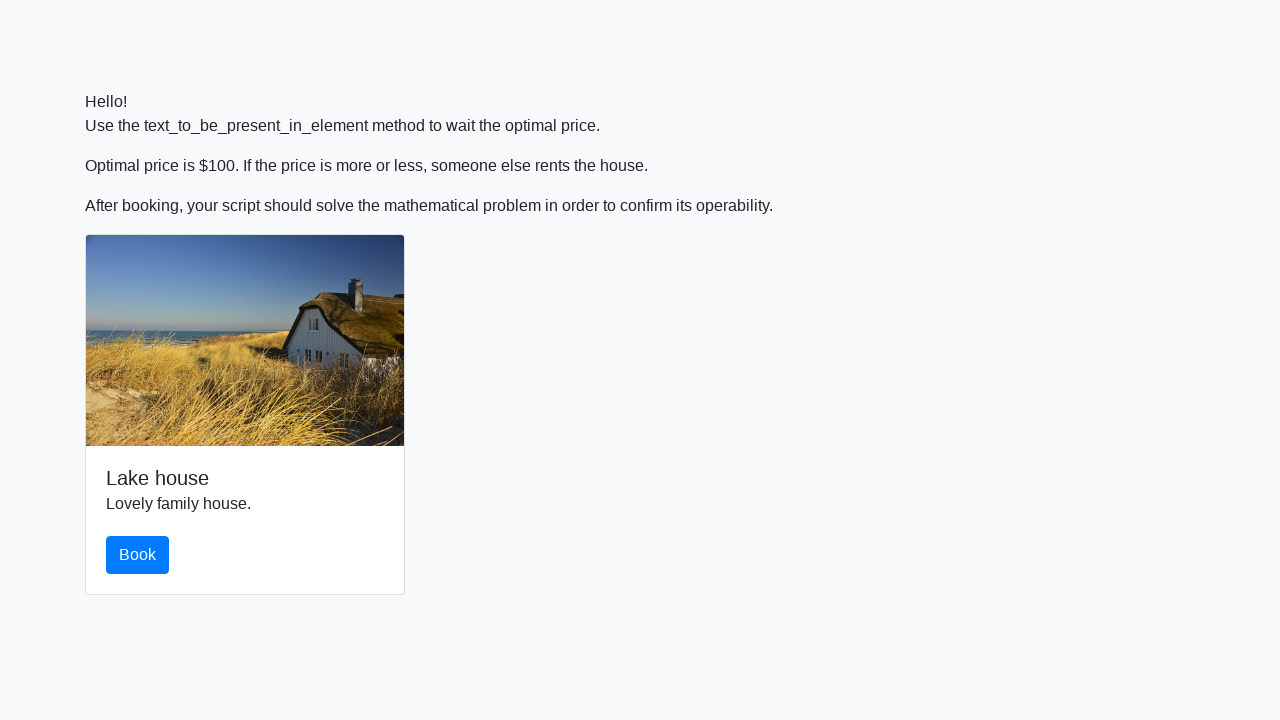

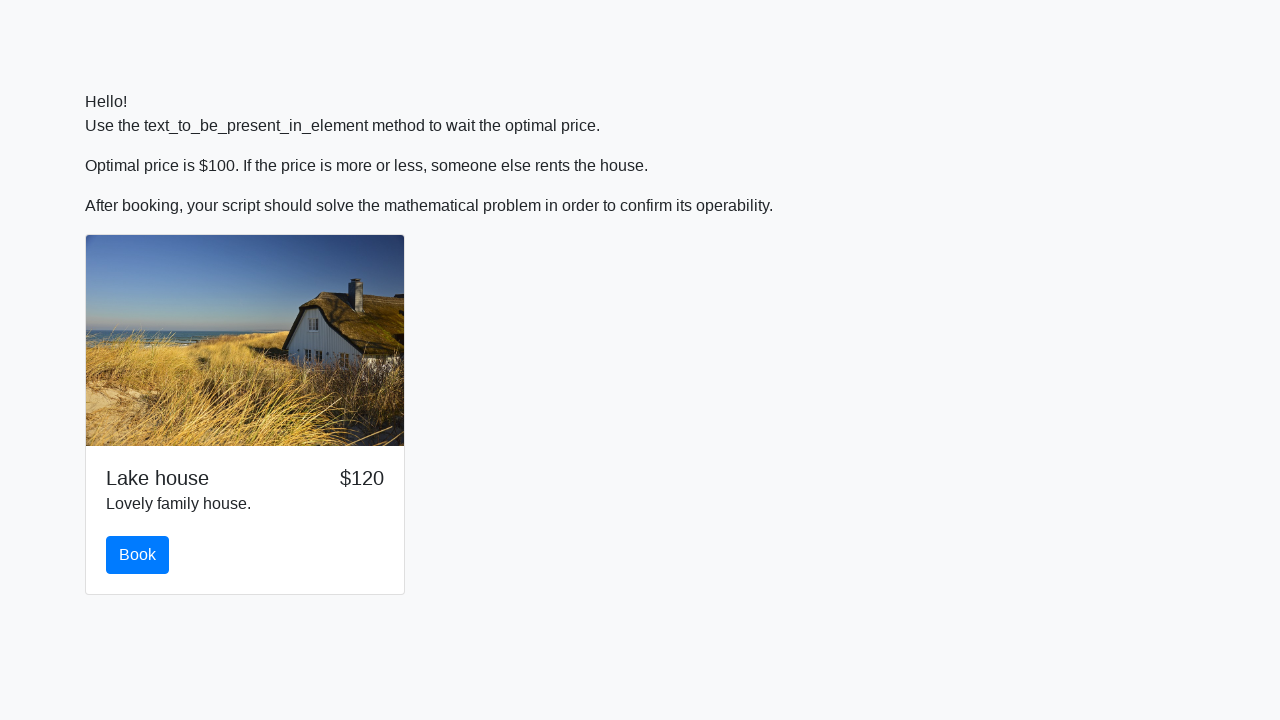